Tests triggering a prompt dialog and dismissing it without entering text

Starting URL: https://testpages.eviltester.com/styled/alerts/alert-test.html

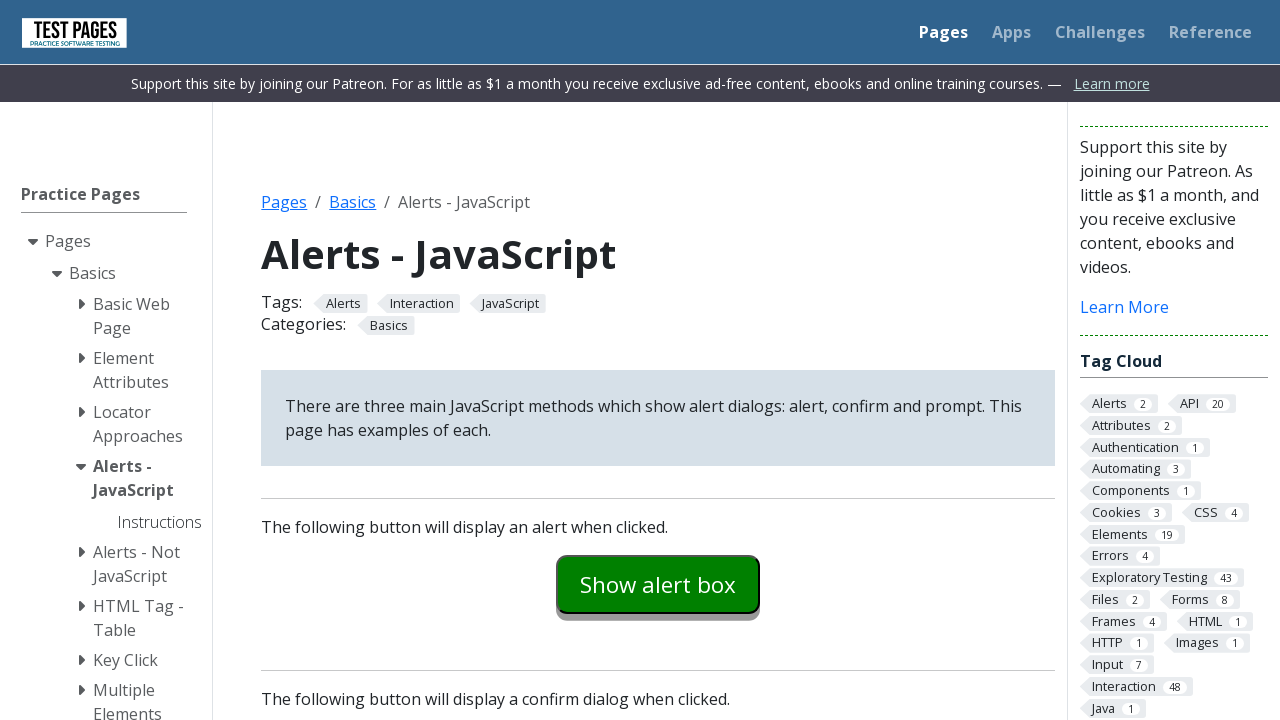

Set up dialog handler to dismiss prompts
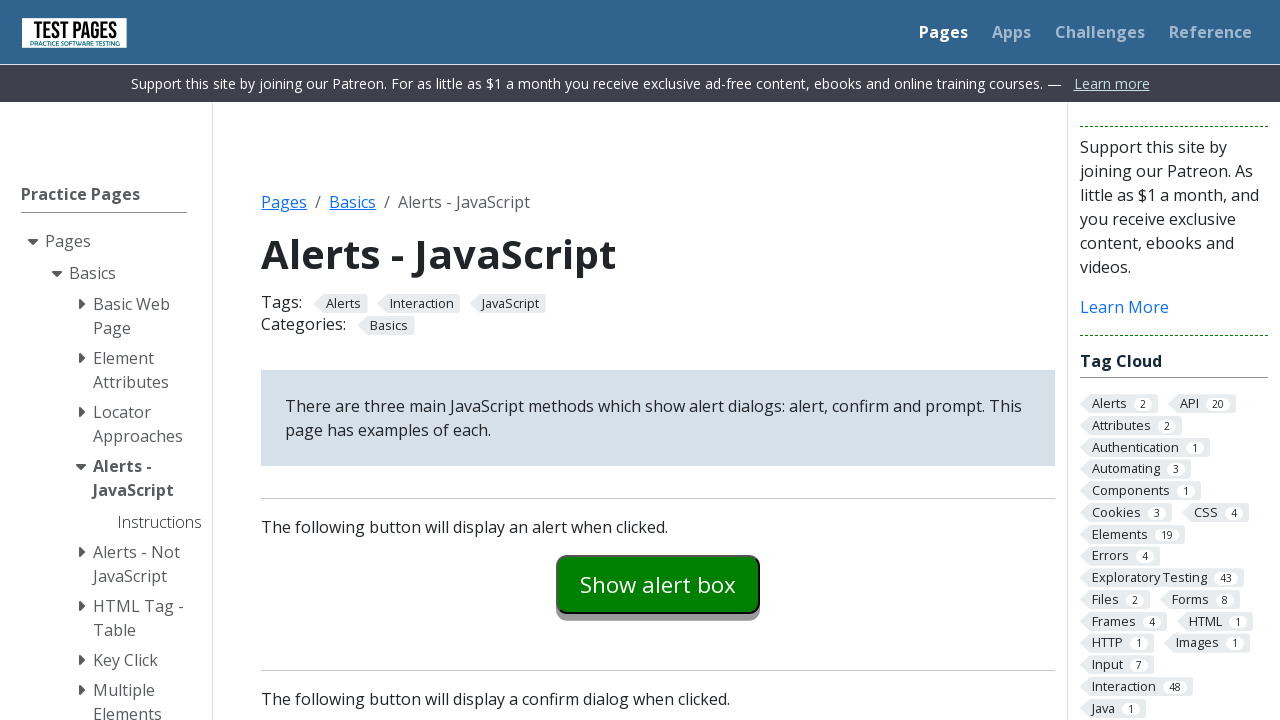

Clicked prompt example button at (658, 360) on #promptexample
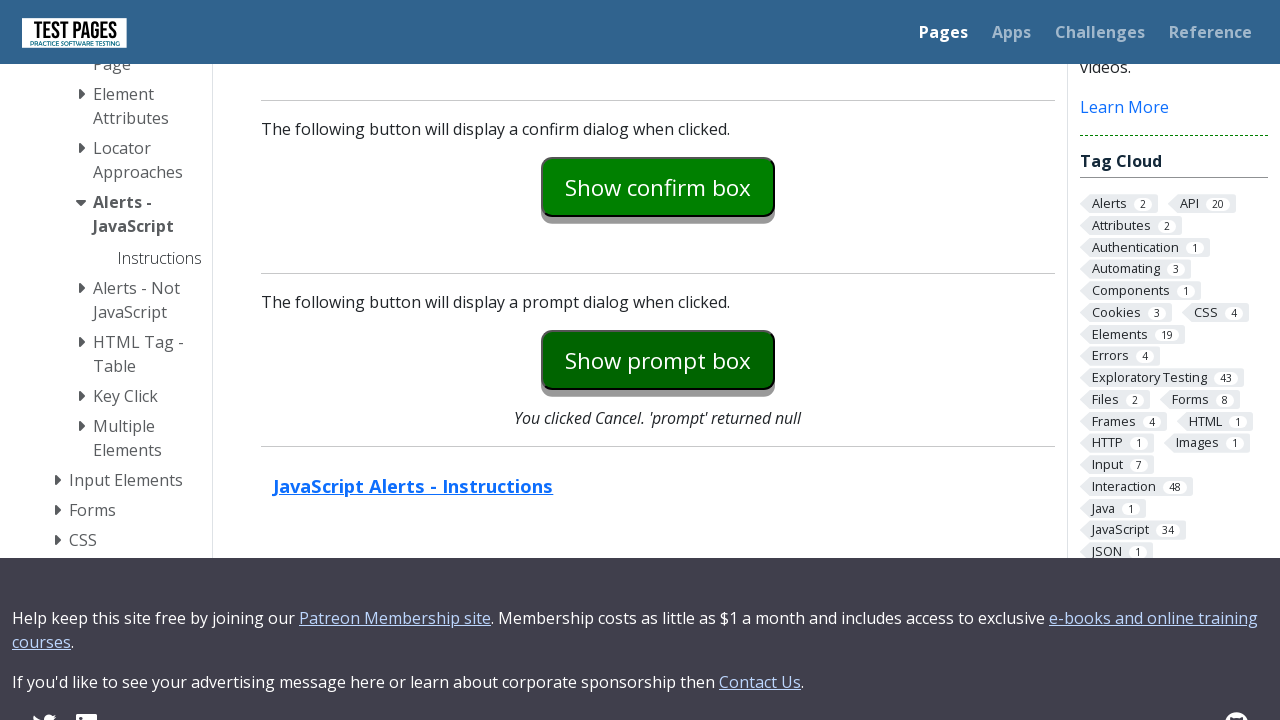

Prompt explanation text appeared after dismissing dialog
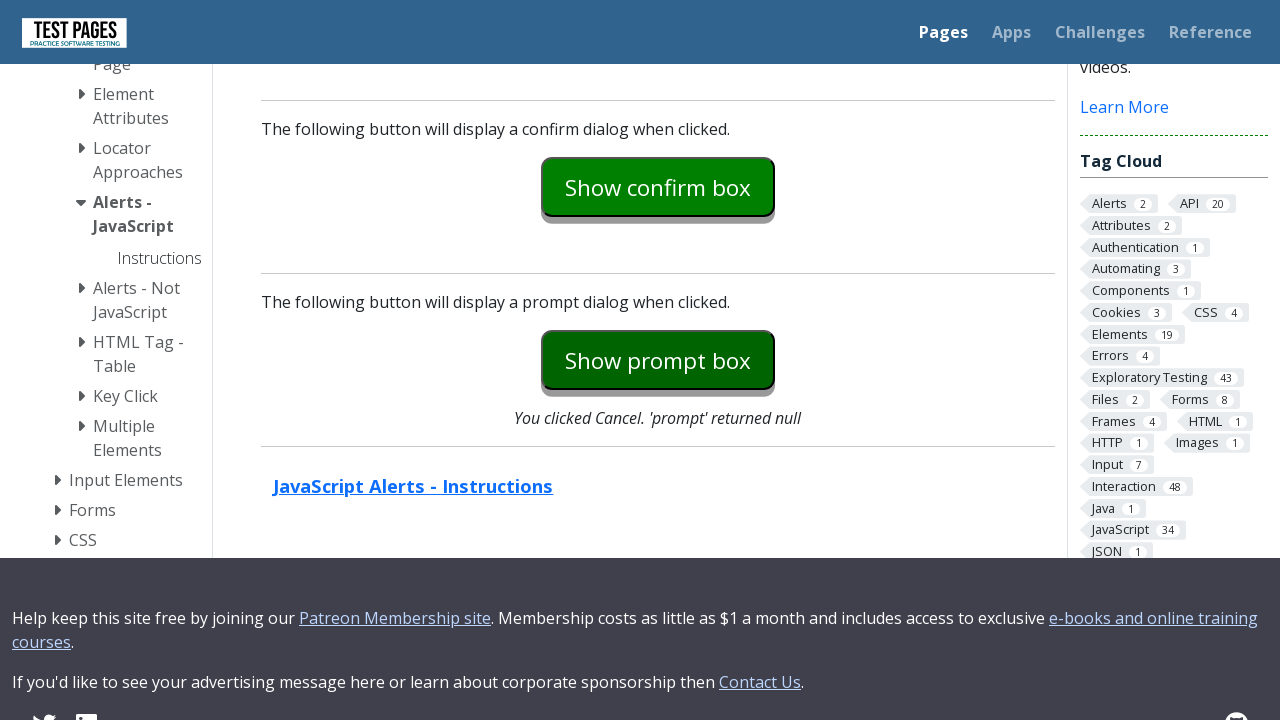

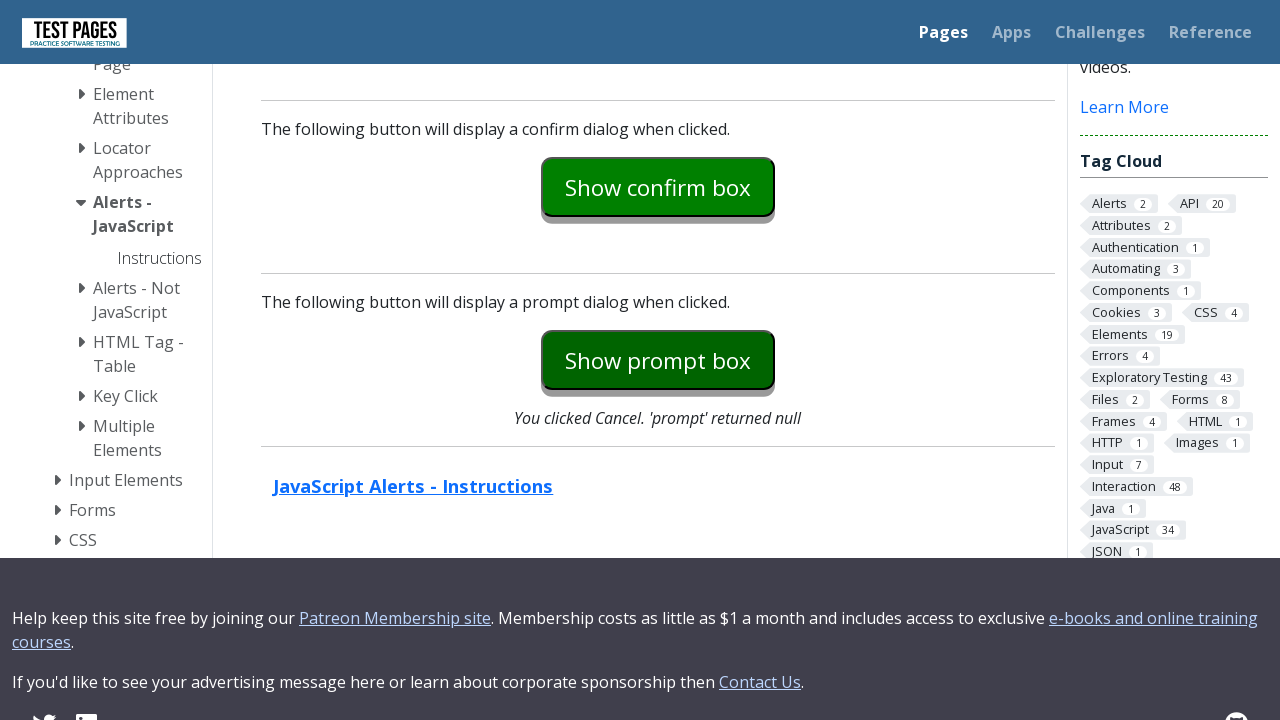